Tests the text input functionality by entering a new button name and clicking the button to verify it updates its text based on the input value

Starting URL: http://uitestingplayground.com/textinput

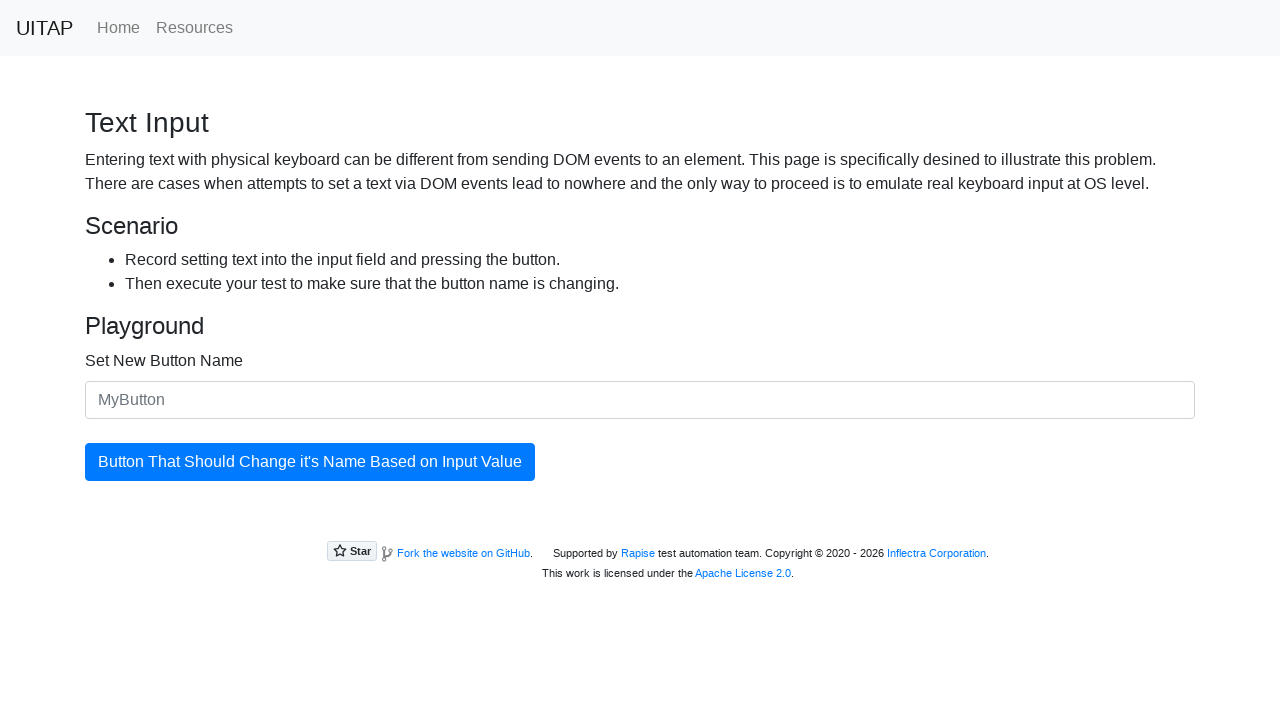

Filled text input field with 'My_Button' on #newButtonName
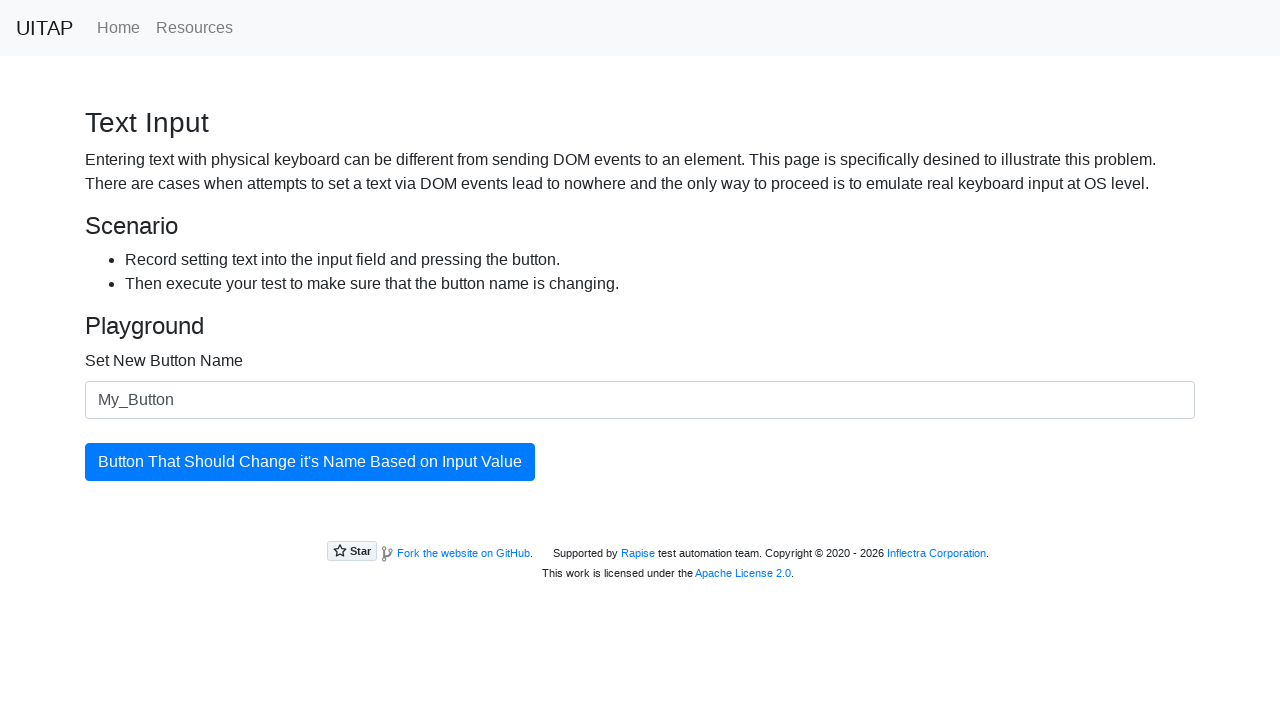

Clicked the button to update its name at (310, 462) on #updatingButton
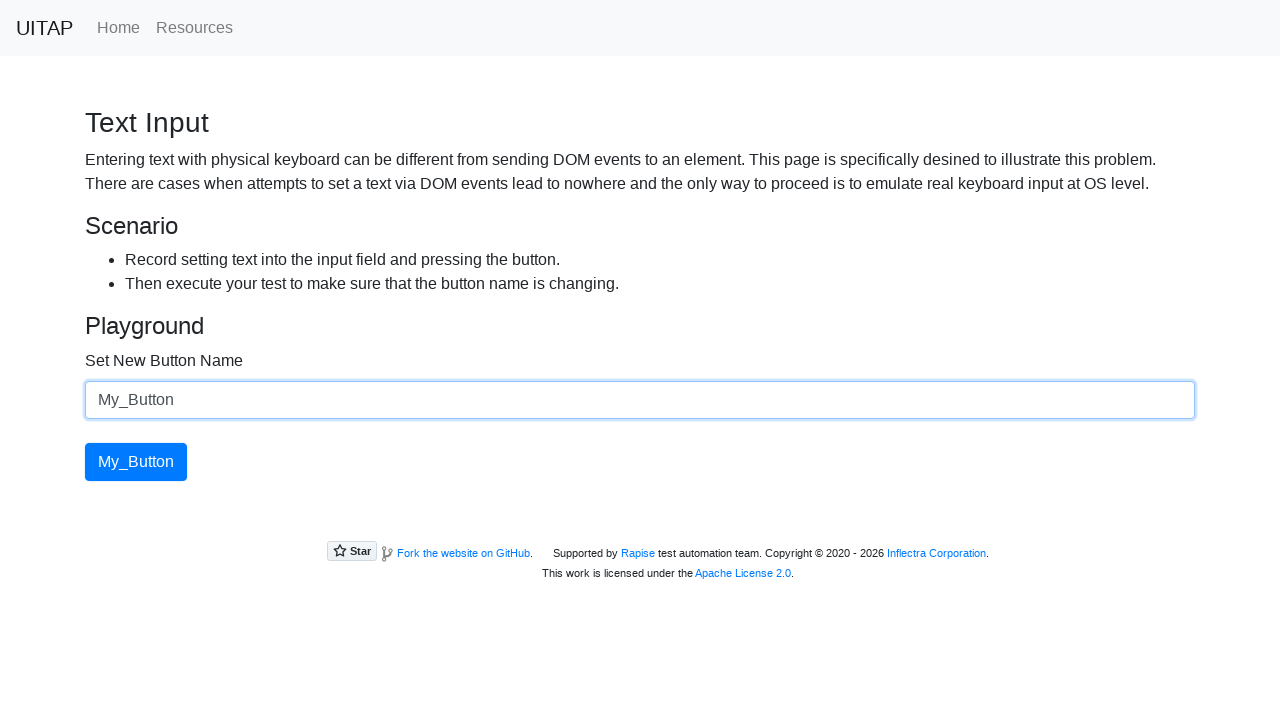

Button text successfully changed to 'My_Button'
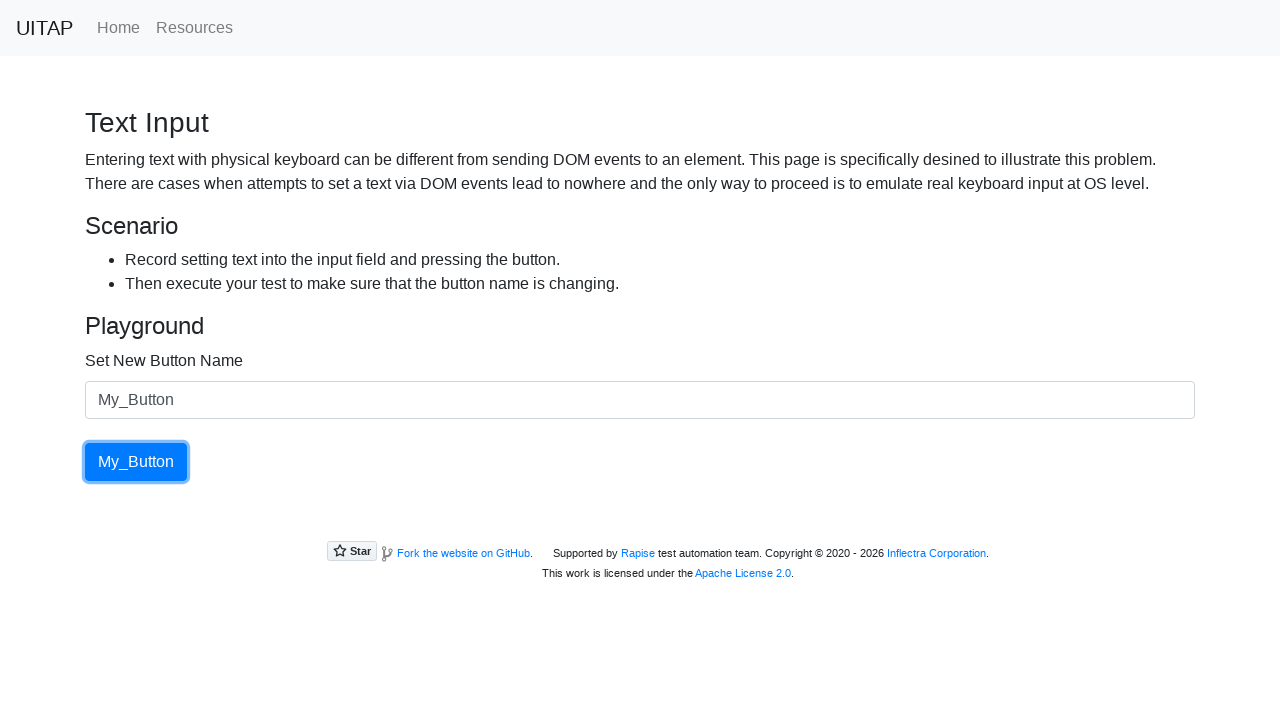

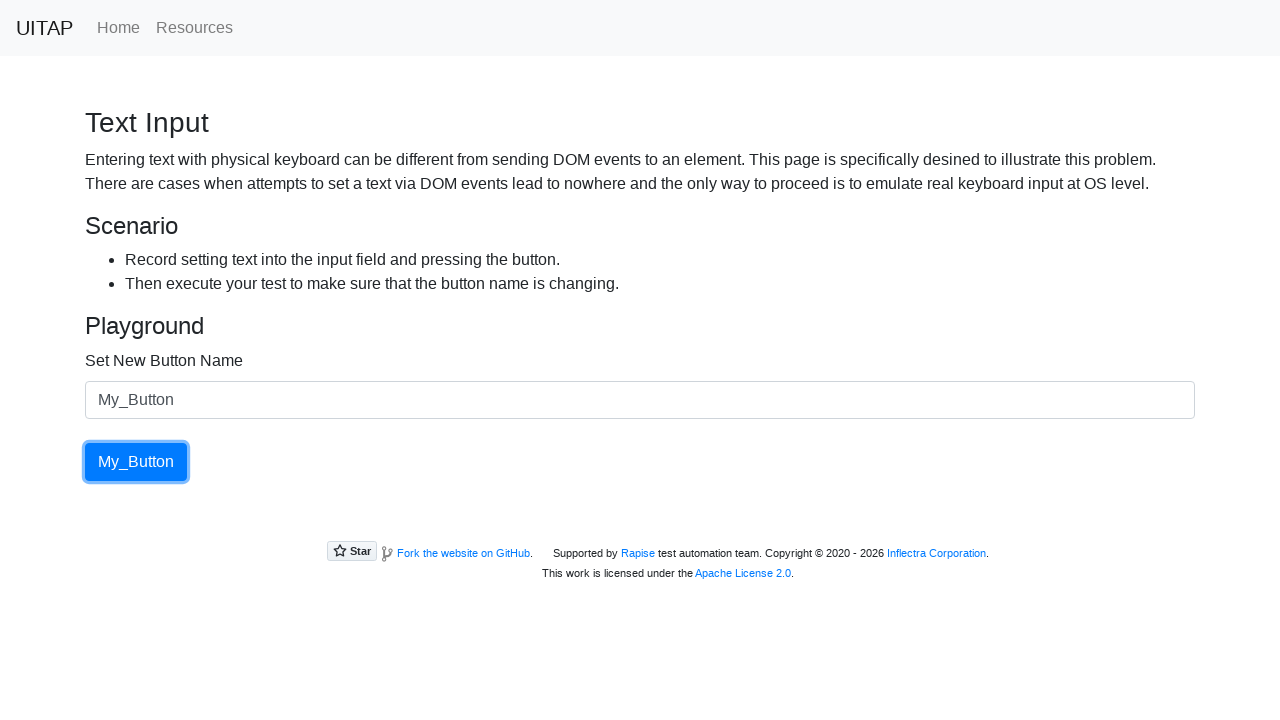